Tests adding multiple todo items and verifying they appear in the list correctly

Starting URL: https://demo.playwright.dev/todomvc

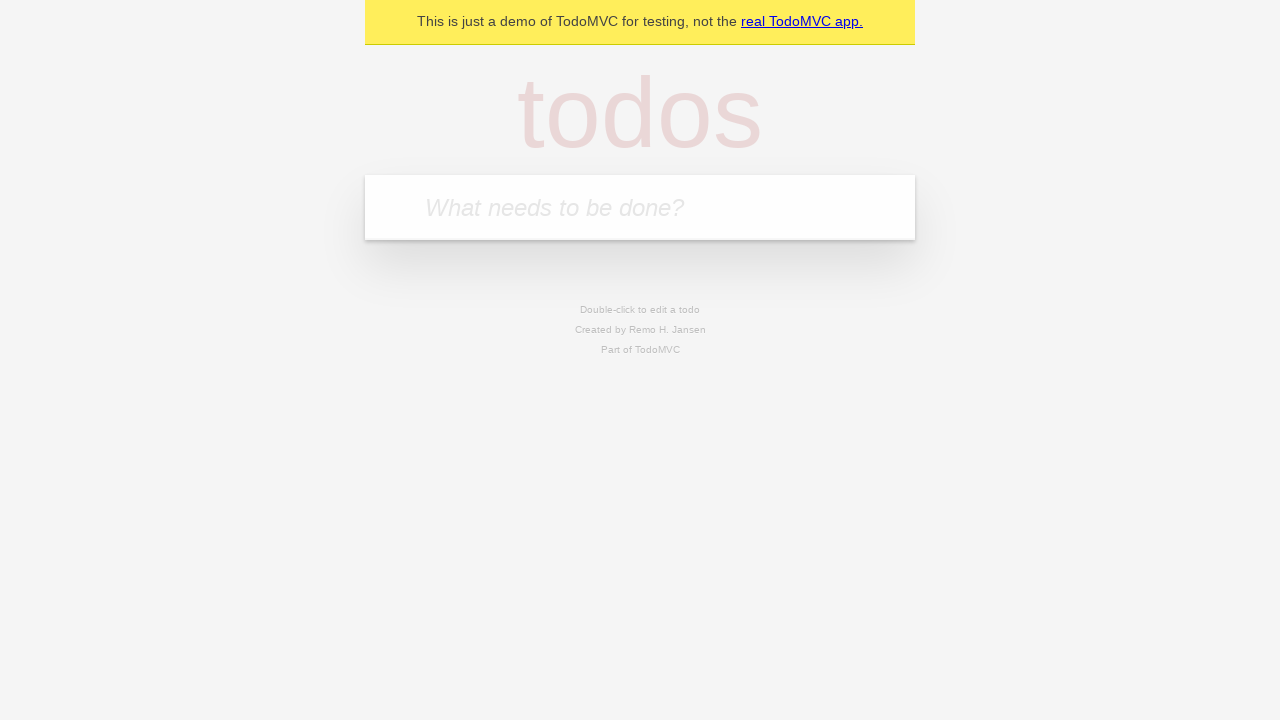

Located the 'What needs to be done?' input field
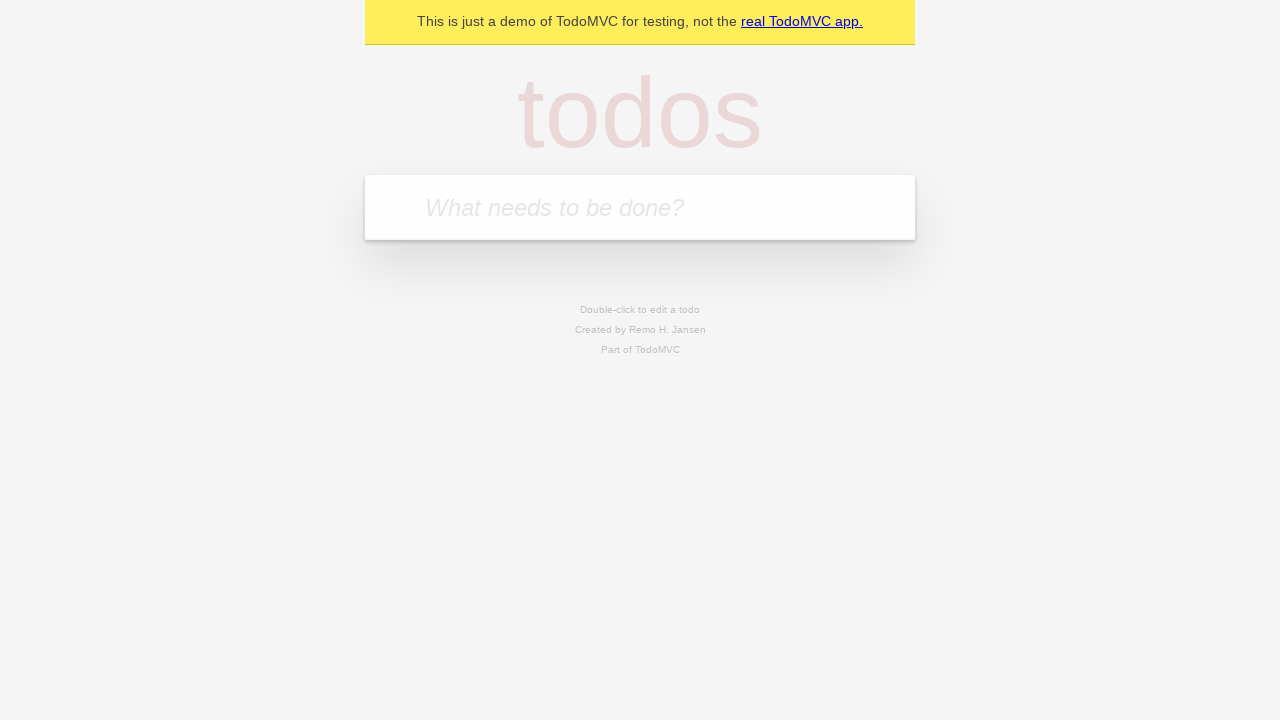

Filled first todo item with 'buy some cheese' on internal:attr=[placeholder="What needs to be done?"i]
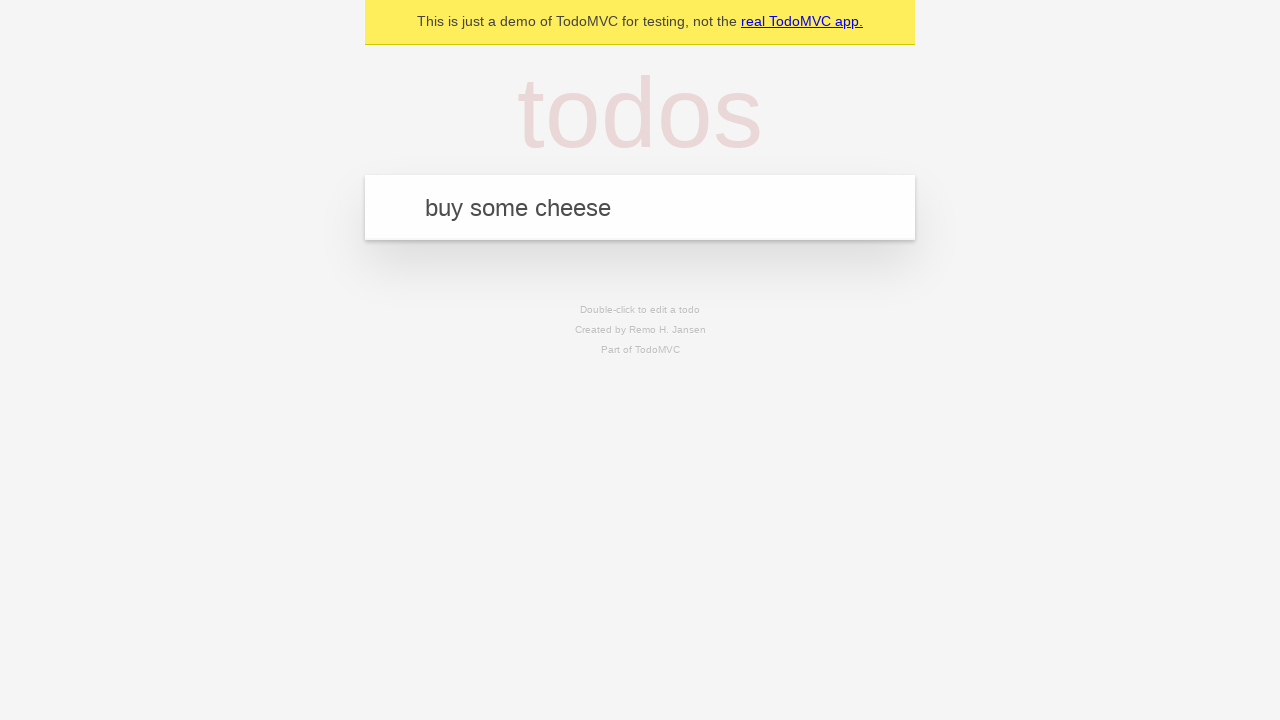

Pressed Enter to add first todo item on internal:attr=[placeholder="What needs to be done?"i]
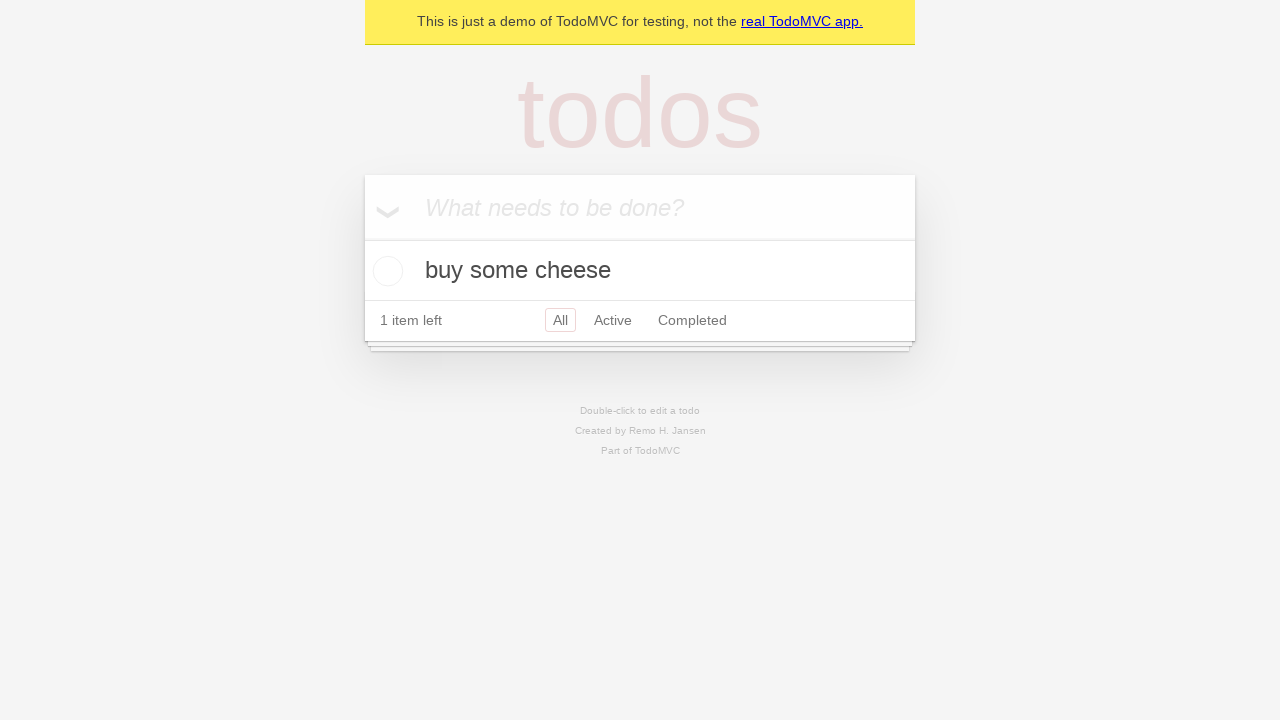

First todo item appeared in the list
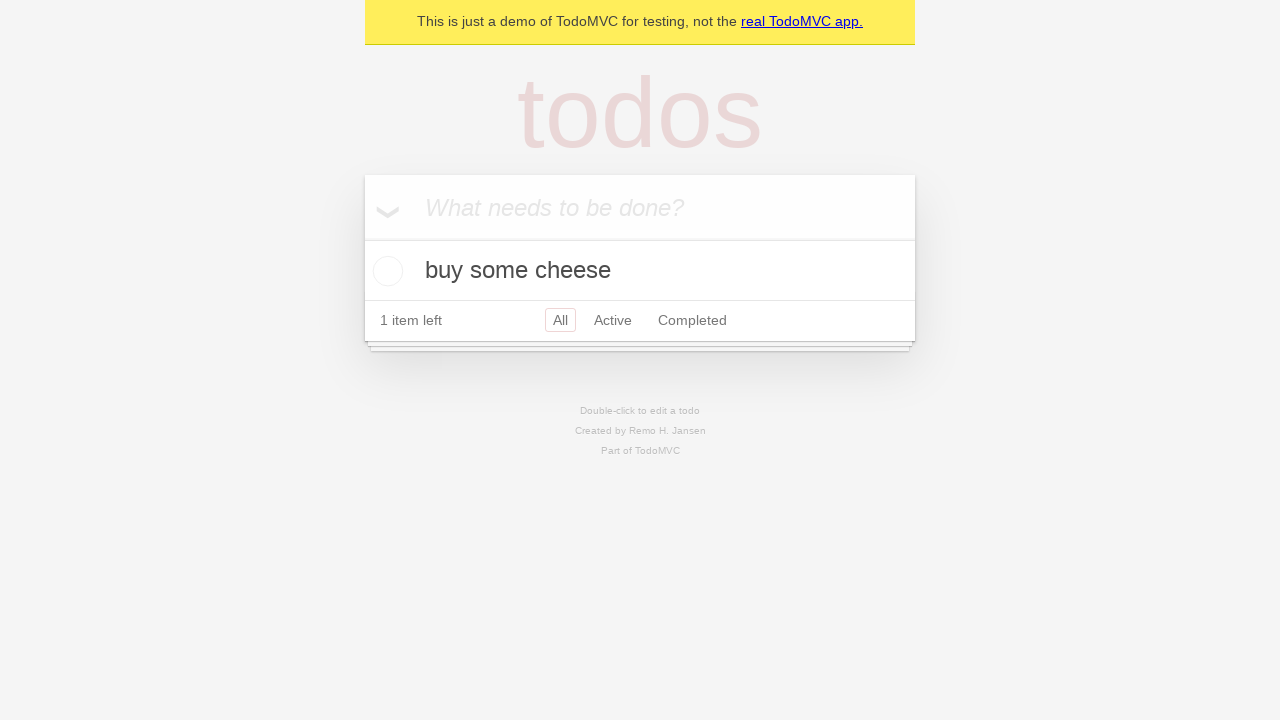

Filled second todo item with 'feed the cat' on internal:attr=[placeholder="What needs to be done?"i]
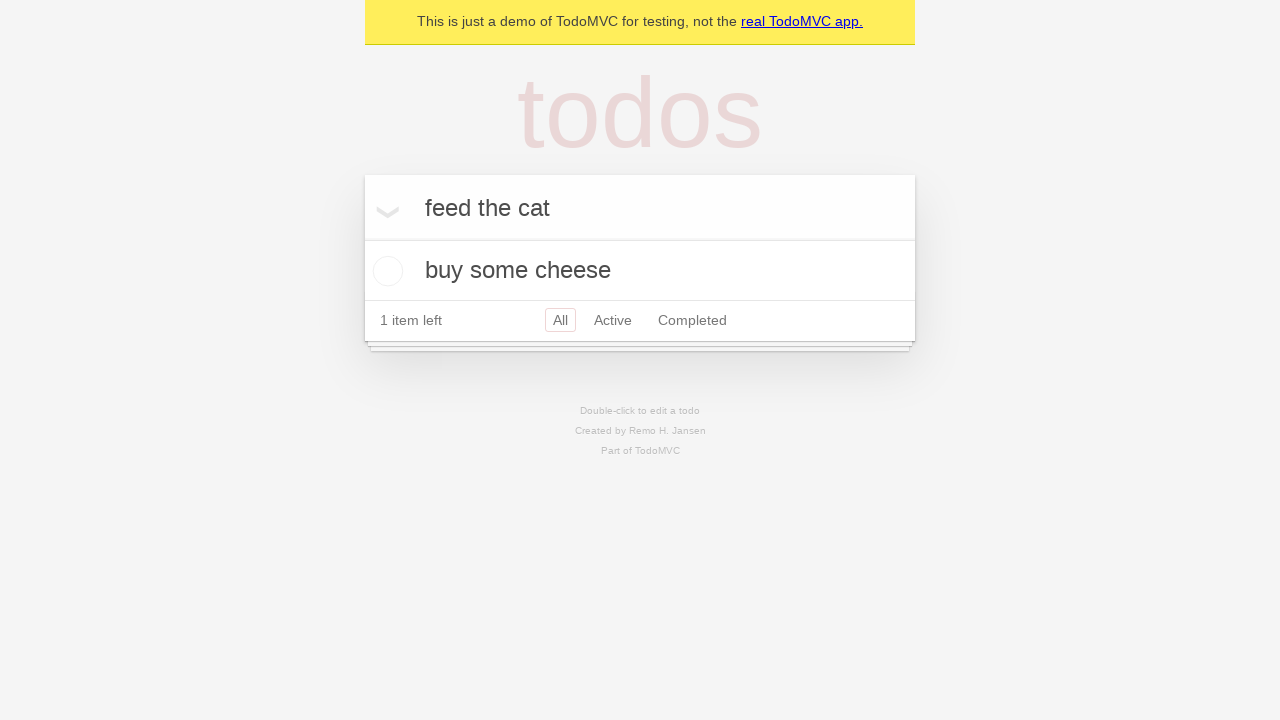

Pressed Enter to add second todo item on internal:attr=[placeholder="What needs to be done?"i]
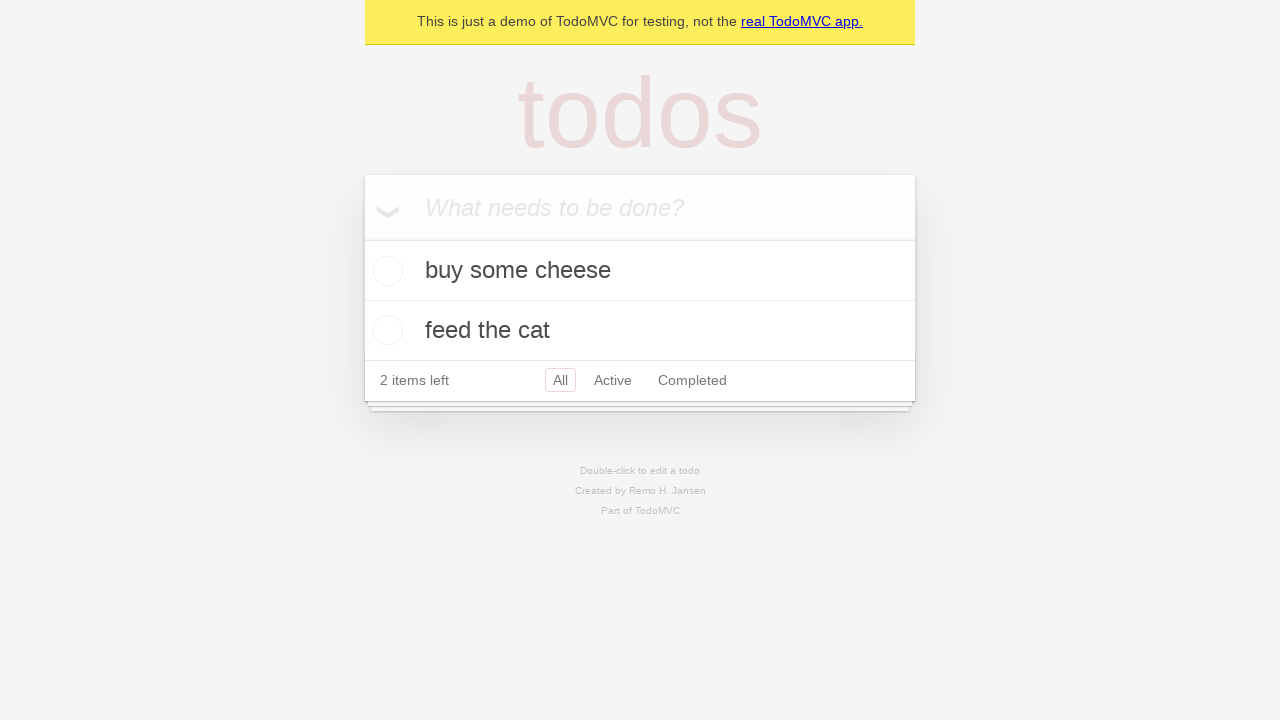

Verified that both todo items are now displayed in the list
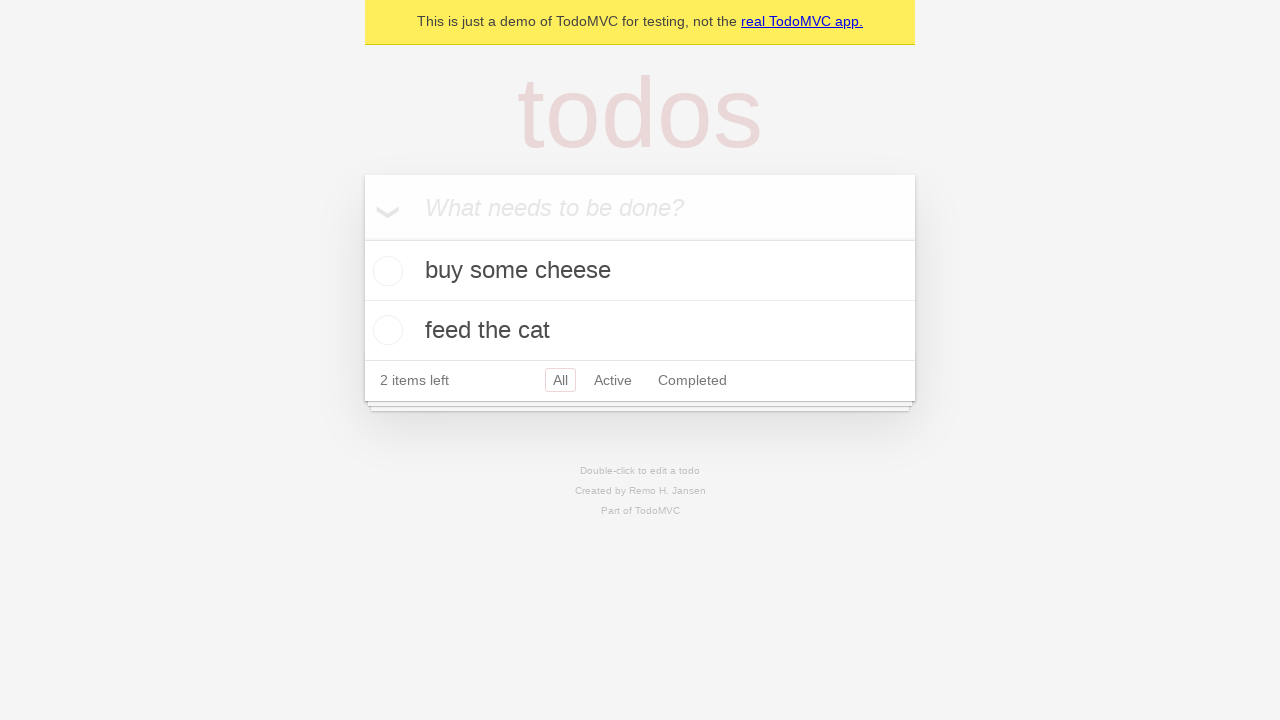

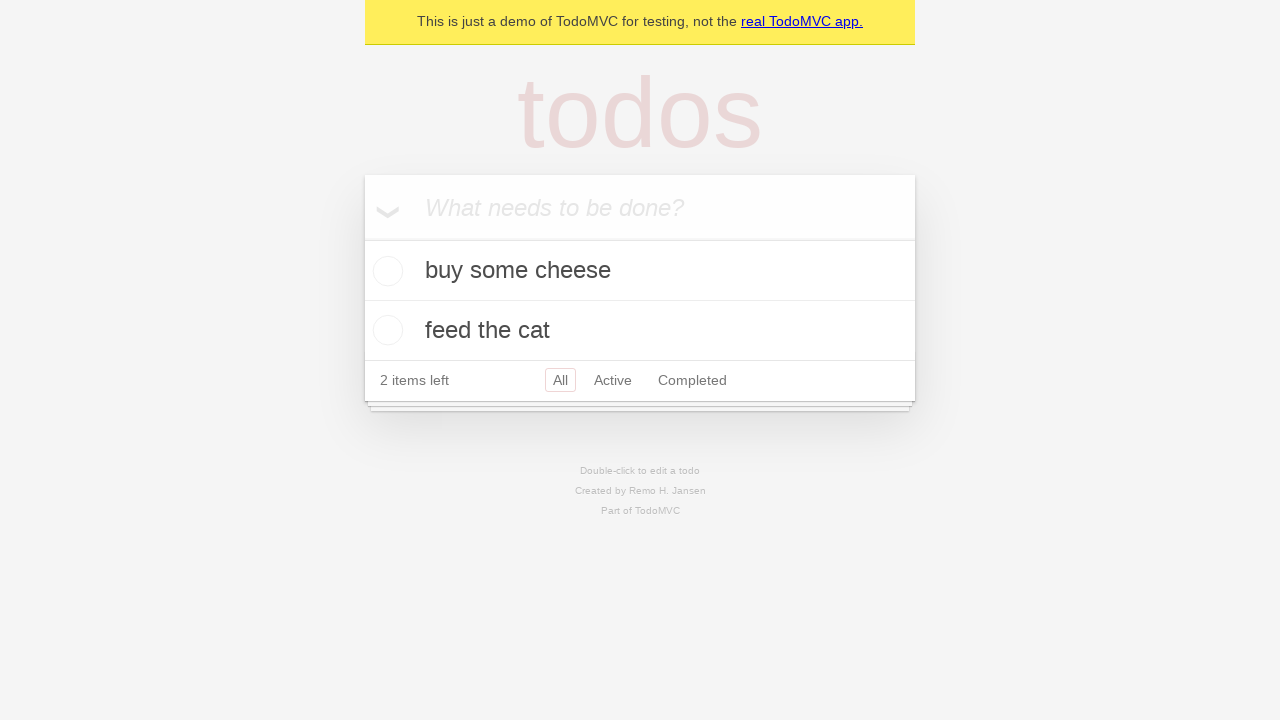